Tests jQuery UI tooltip functionality by switching to the demo iframe, hovering over an age input field, and verifying the tooltip text appears correctly.

Starting URL: https://jqueryui.com/tooltip/

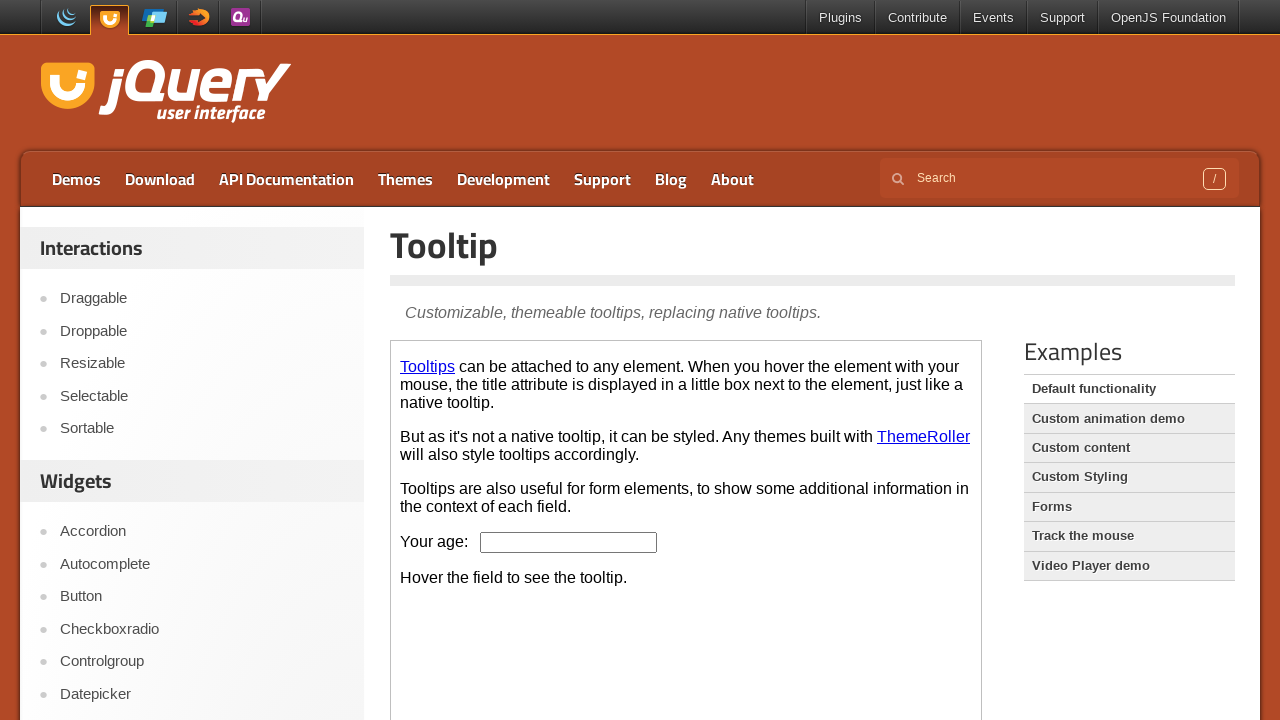

Located the demo iframe
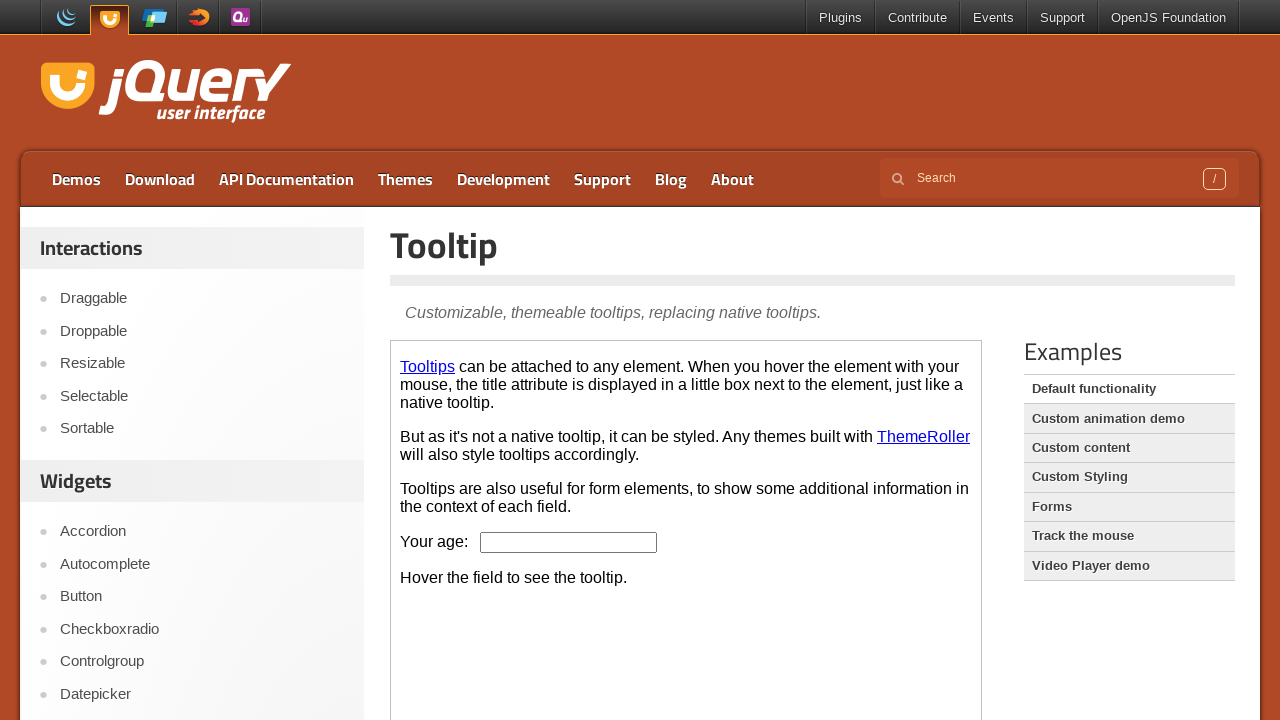

Located the age input field within the iframe
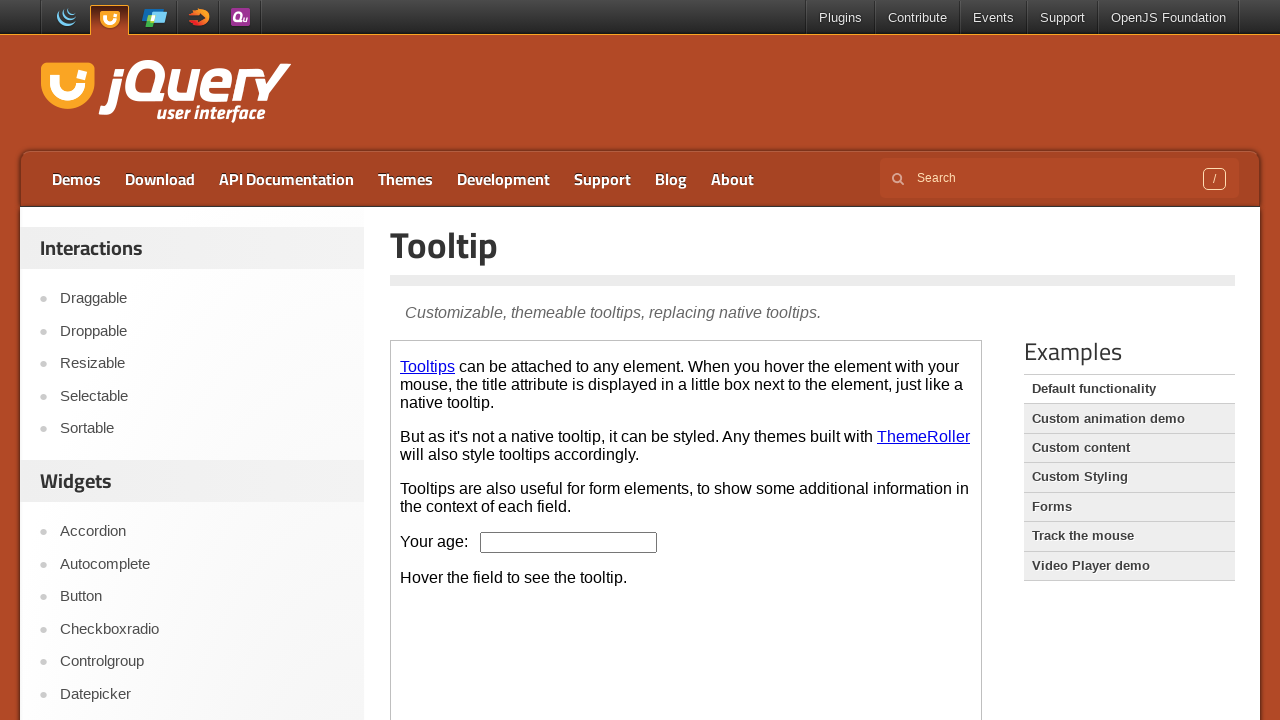

Hovered over the age input field to trigger tooltip at (569, 542) on .demo-frame >> internal:control=enter-frame >> #age
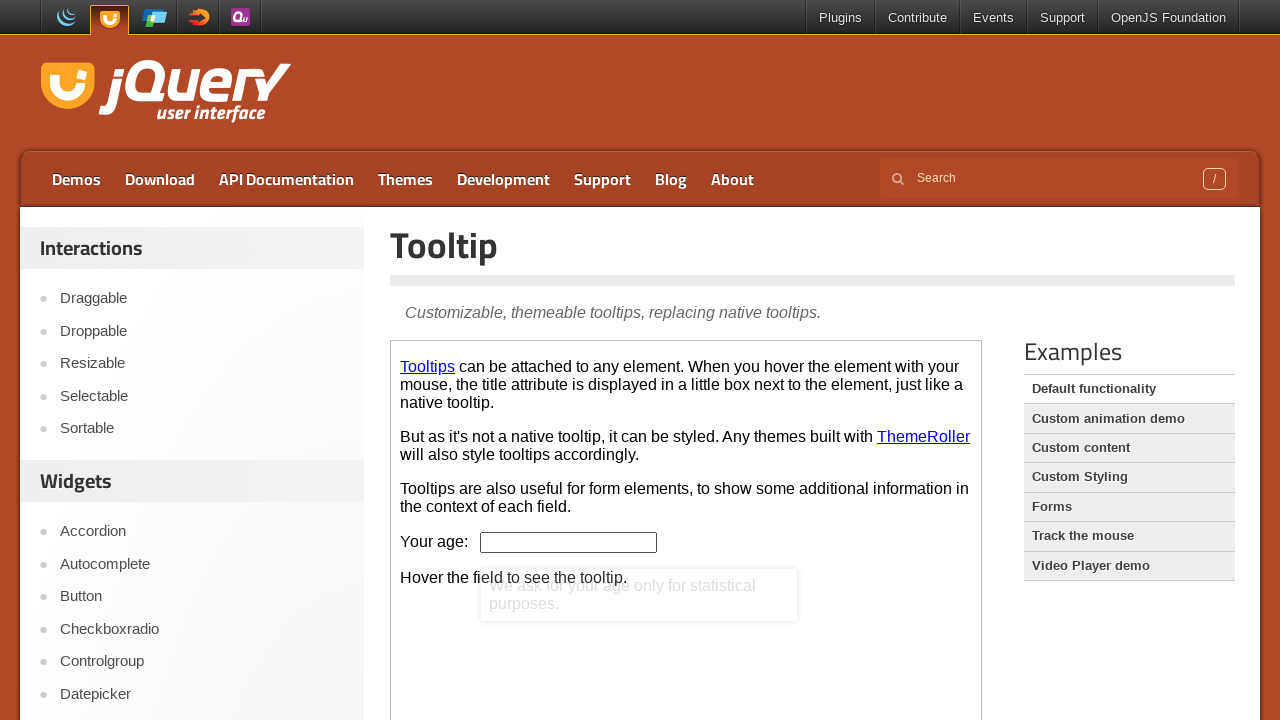

Tooltip appeared and became visible
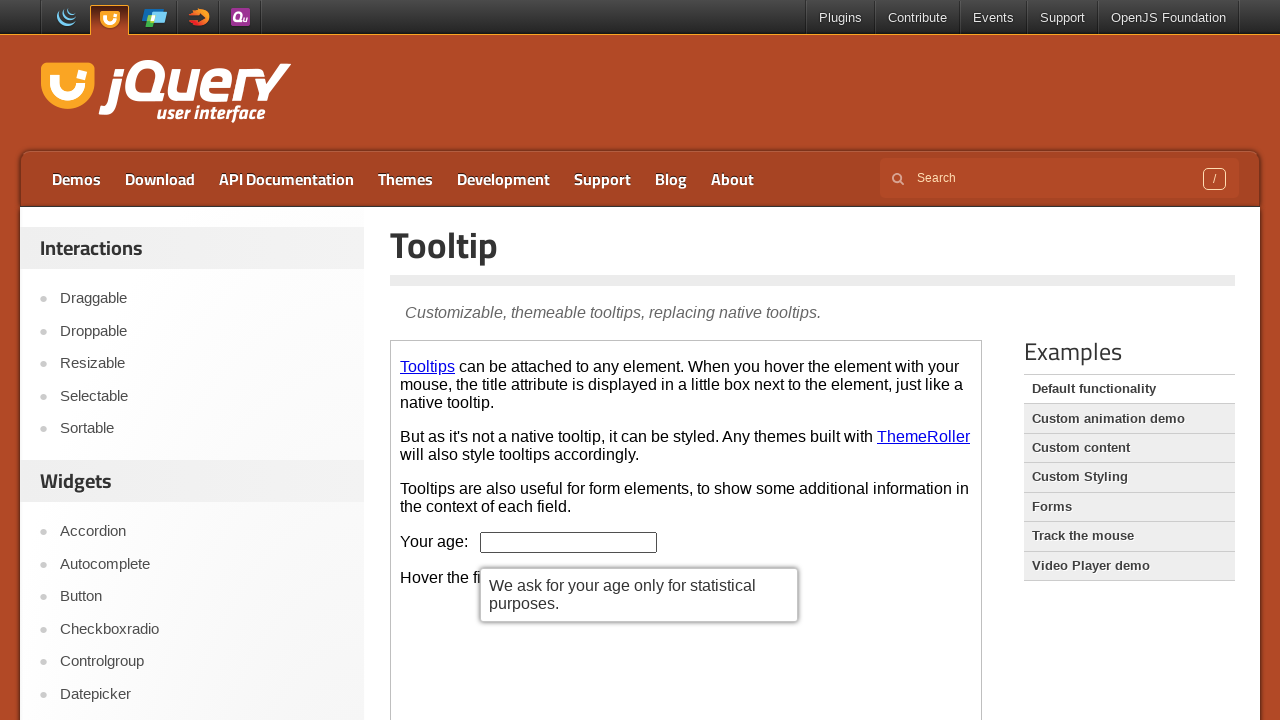

Retrieved tooltip text content
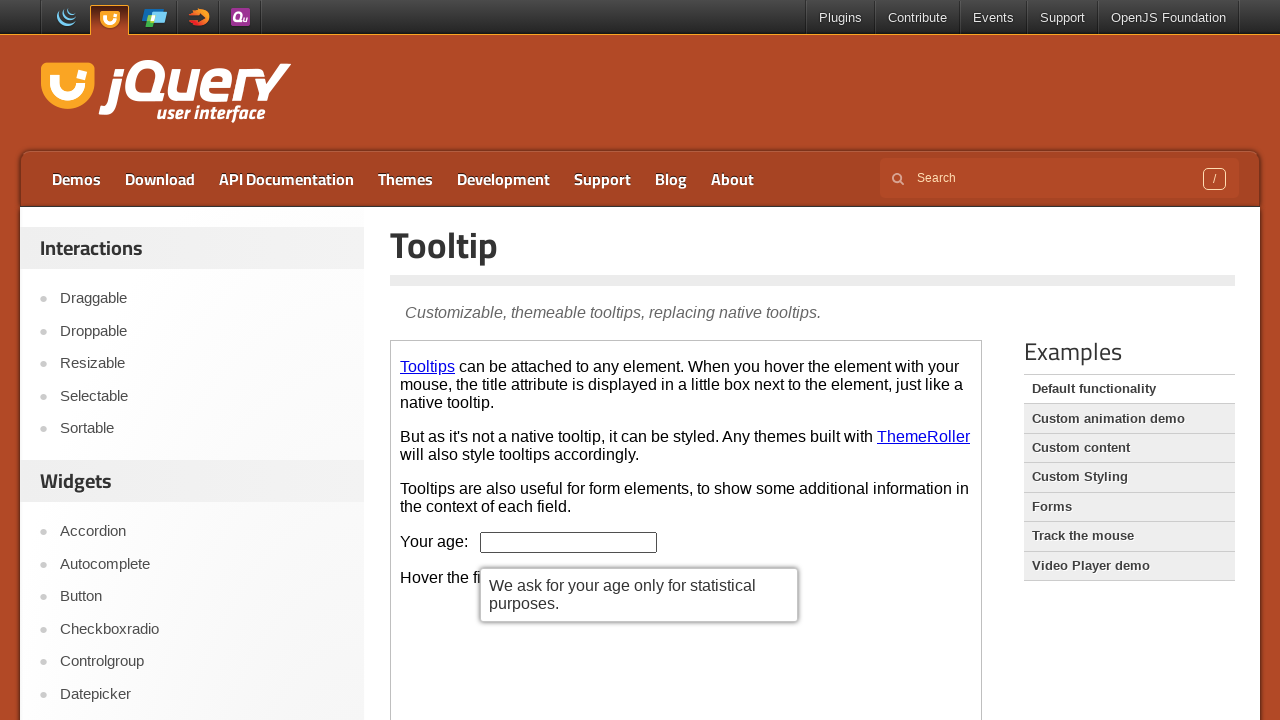

Verified tooltip text matches expected value: 'We ask for your age only for statistical purposes.'
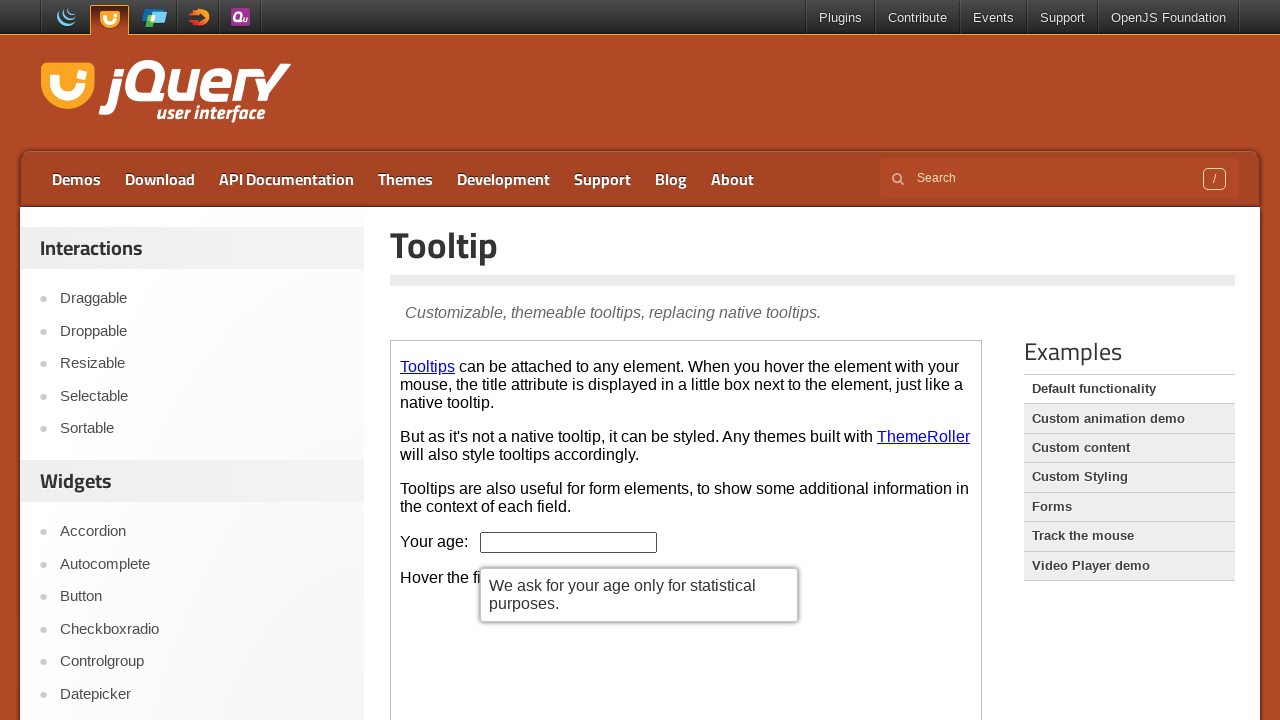

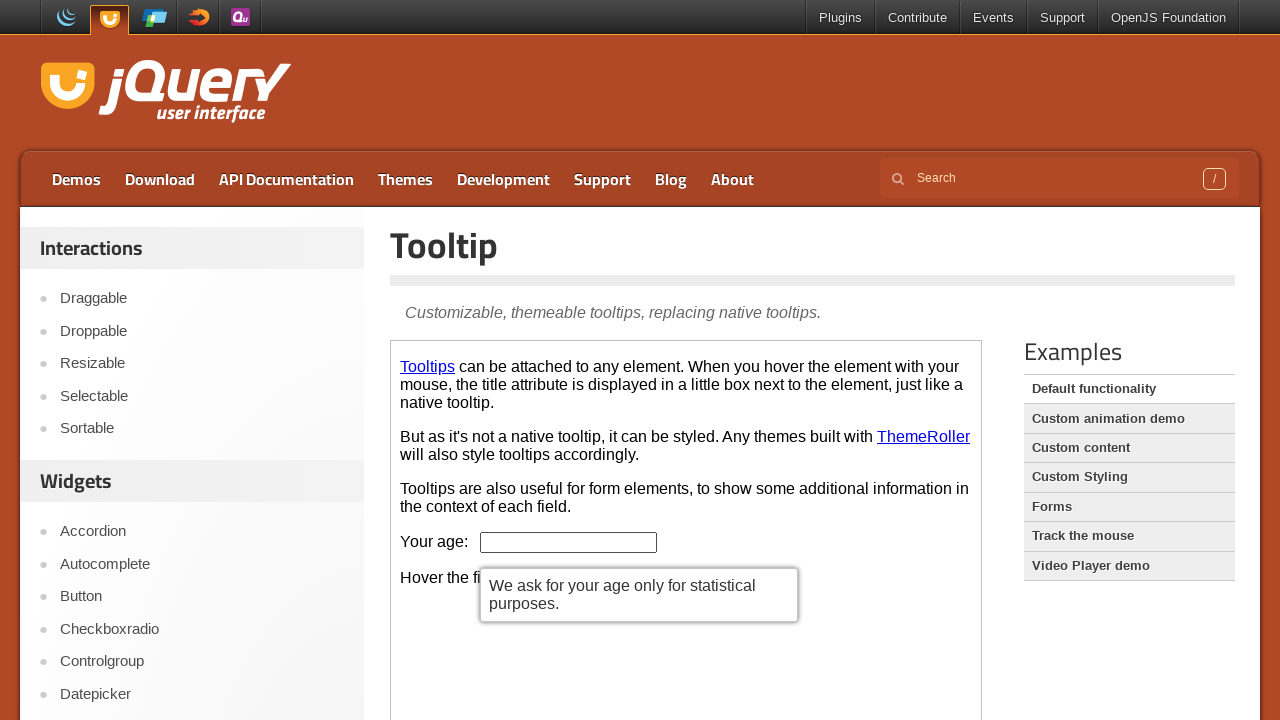